Verifies the login page elements including the "Remember me" checkbox label text, "Forgot password" link text, and the href attribute of the forgot password link.

Starting URL: https://login1.nextbasecrm.com/

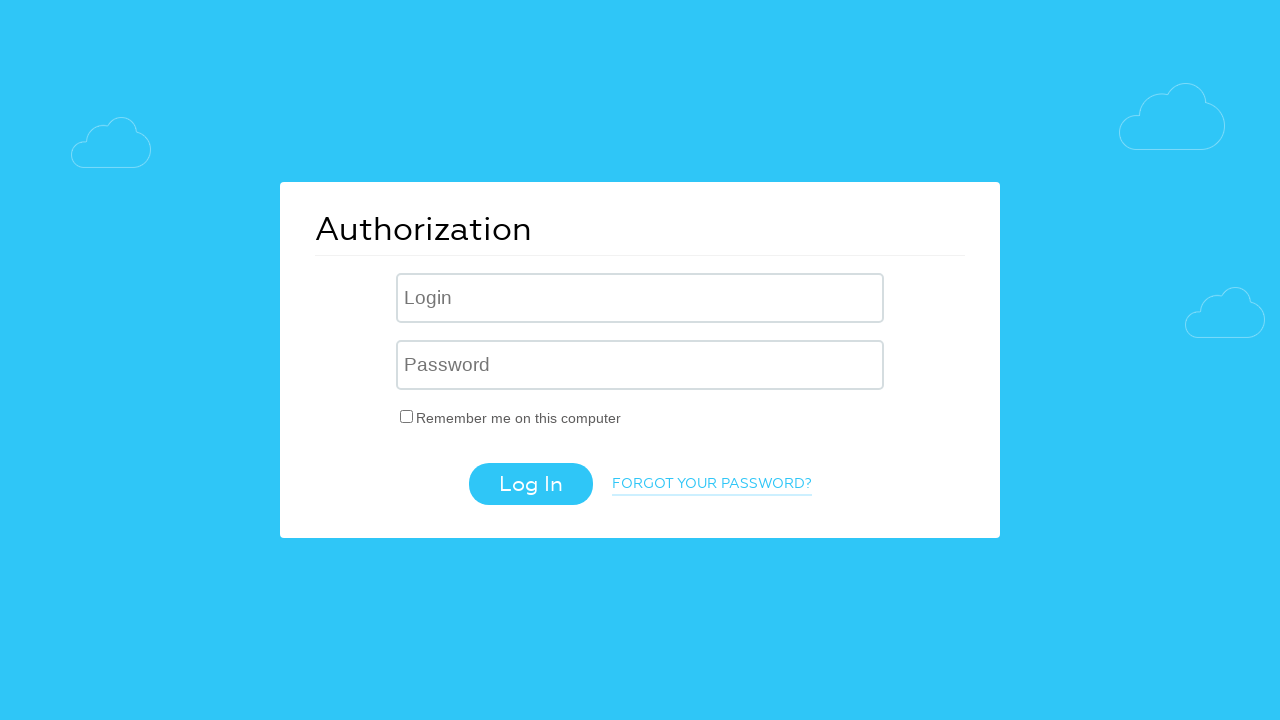

Waited for 'Remember me' checkbox label to load
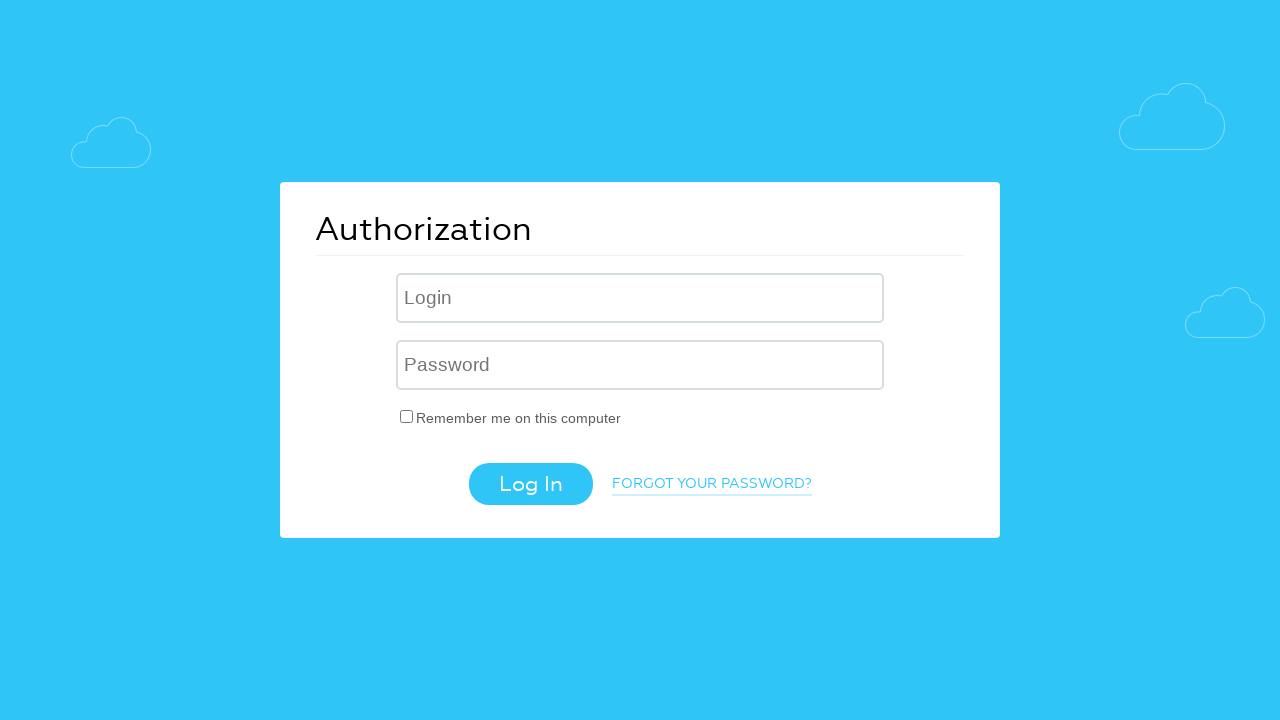

Retrieved text content from 'Remember me' label
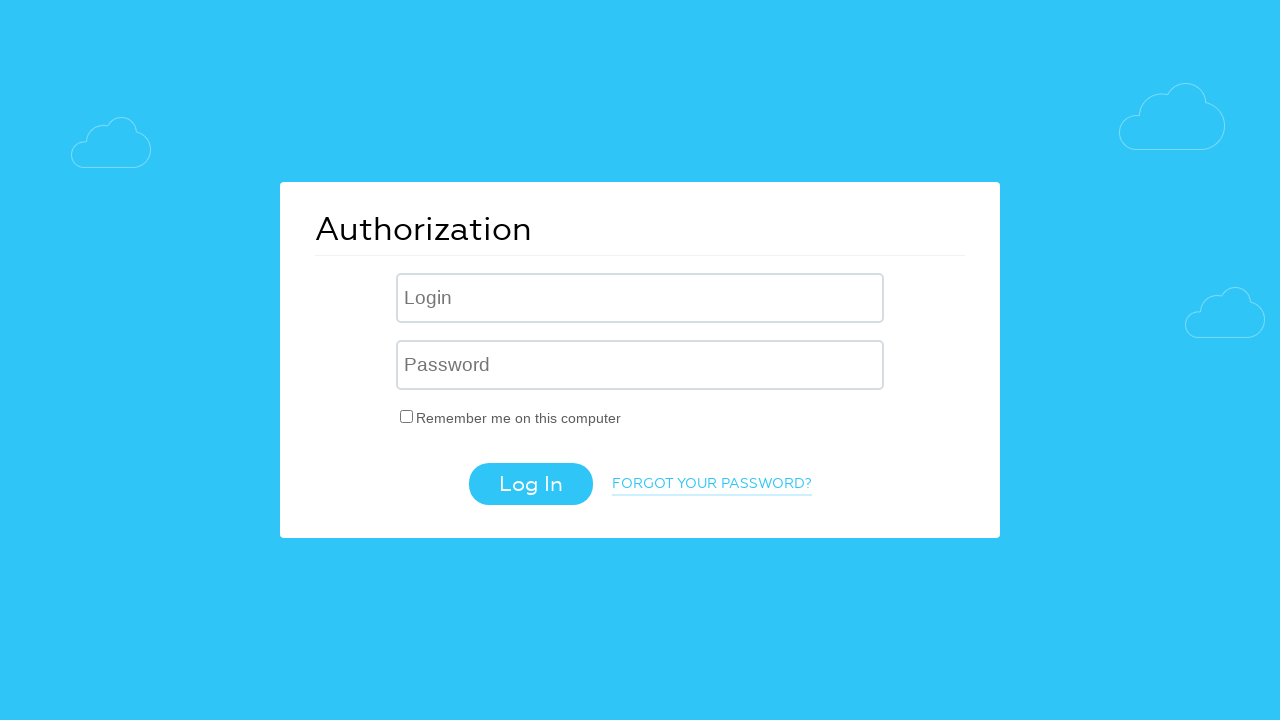

Verified 'Remember me' label text matches expected value
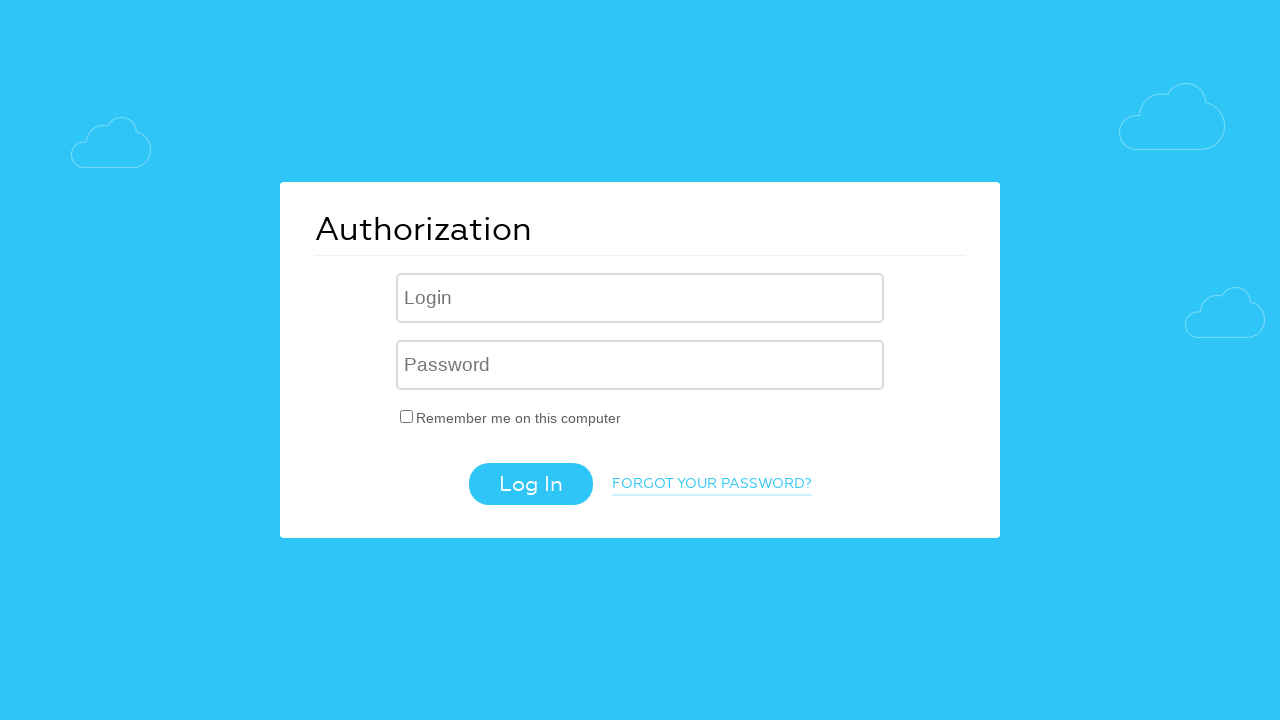

Retrieved text content from 'Forgot password' link
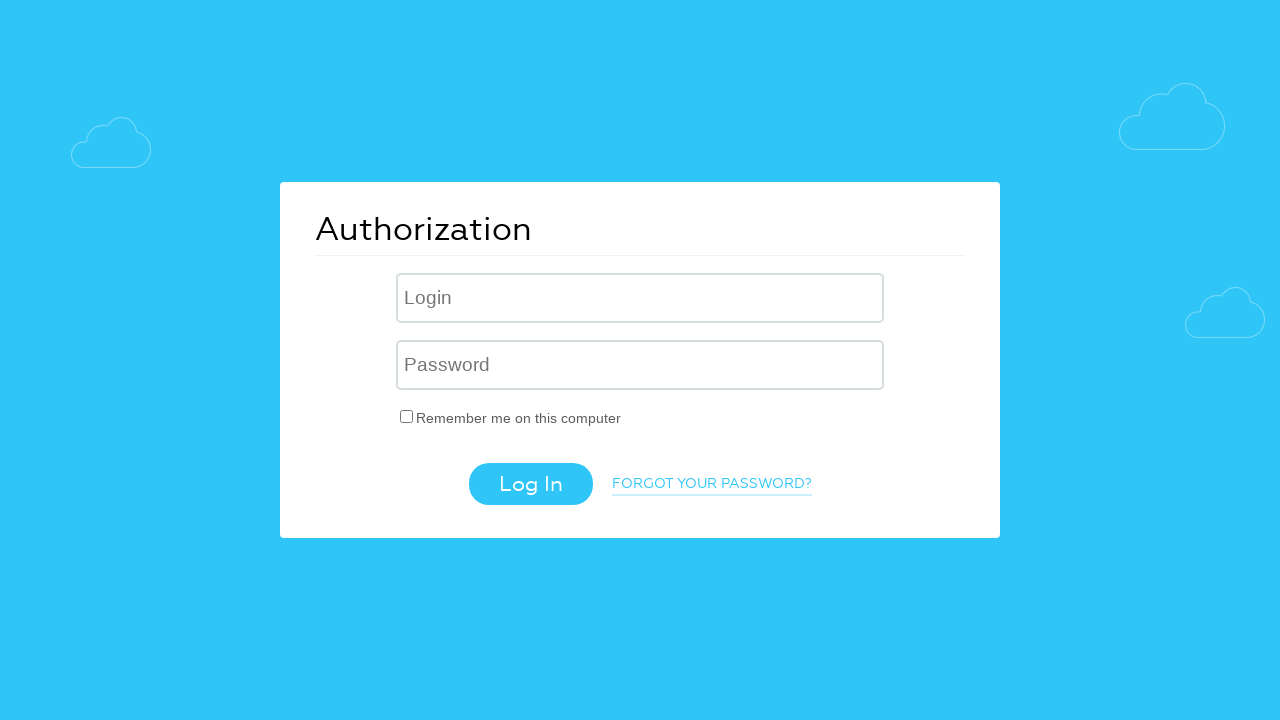

Verified 'Forgot password' link text matches expected value
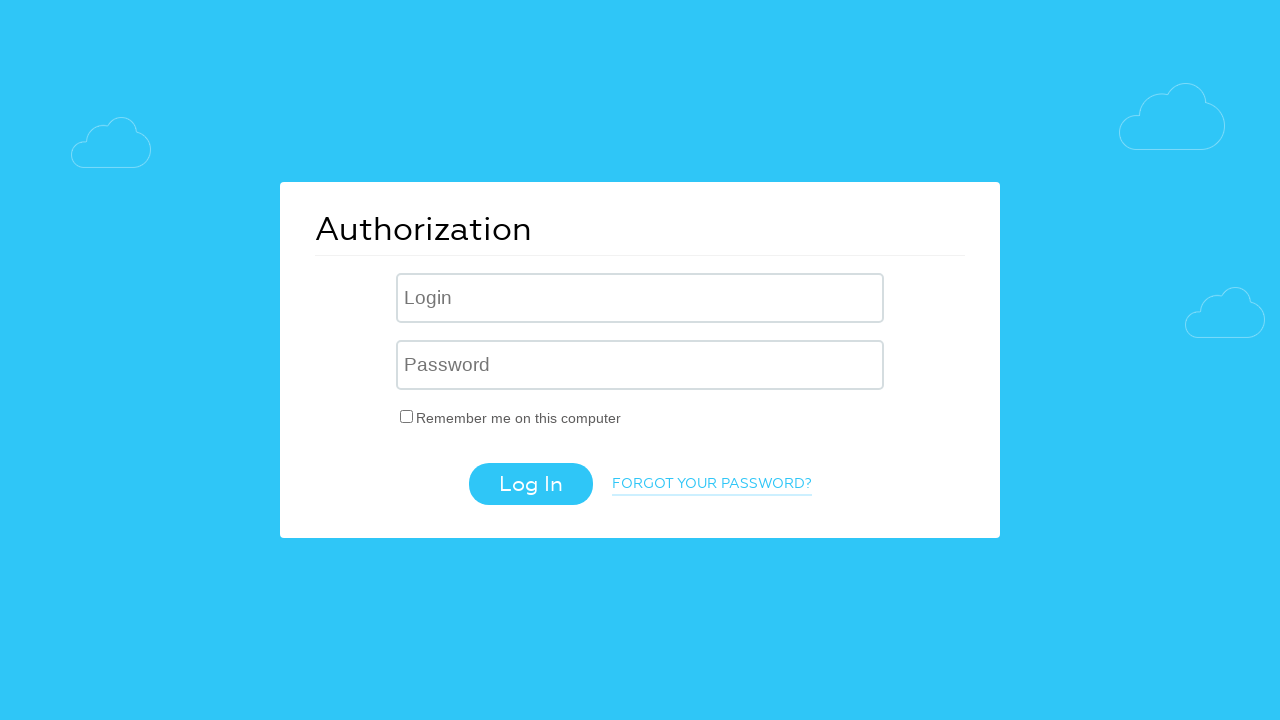

Retrieved href attribute from 'Forgot password' link
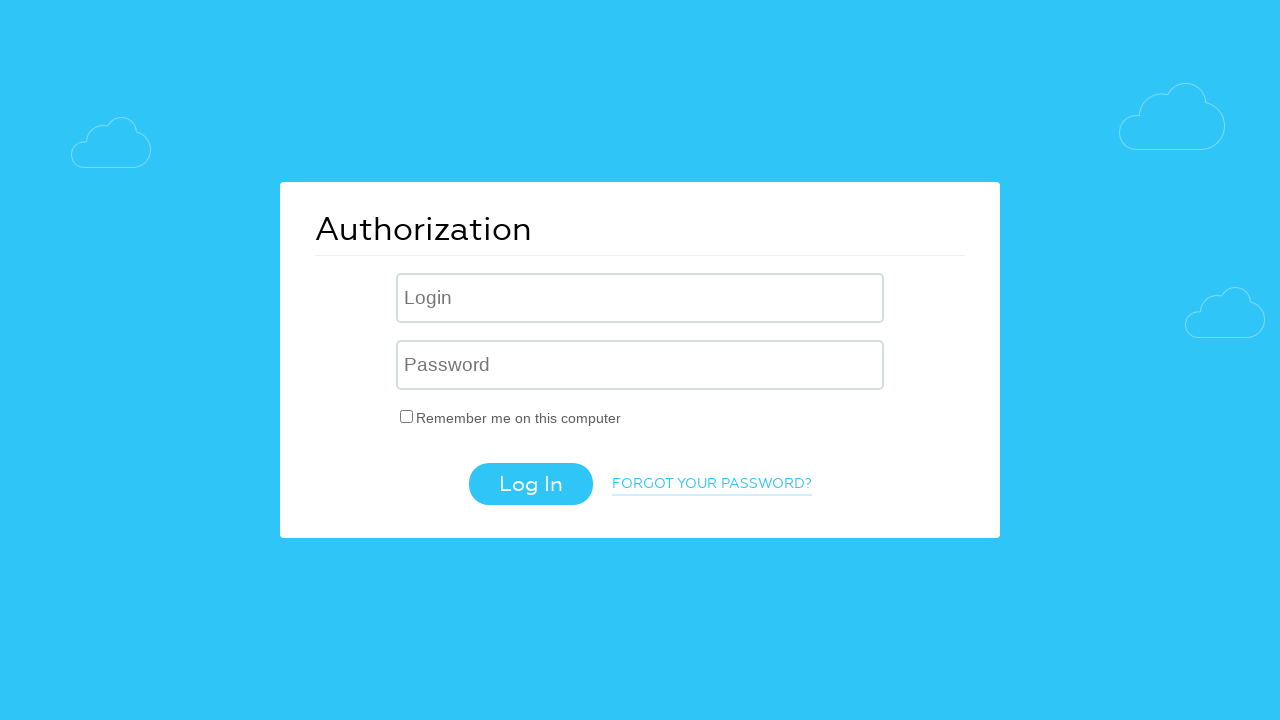

Verified href attribute contains 'forgot_password=yes'
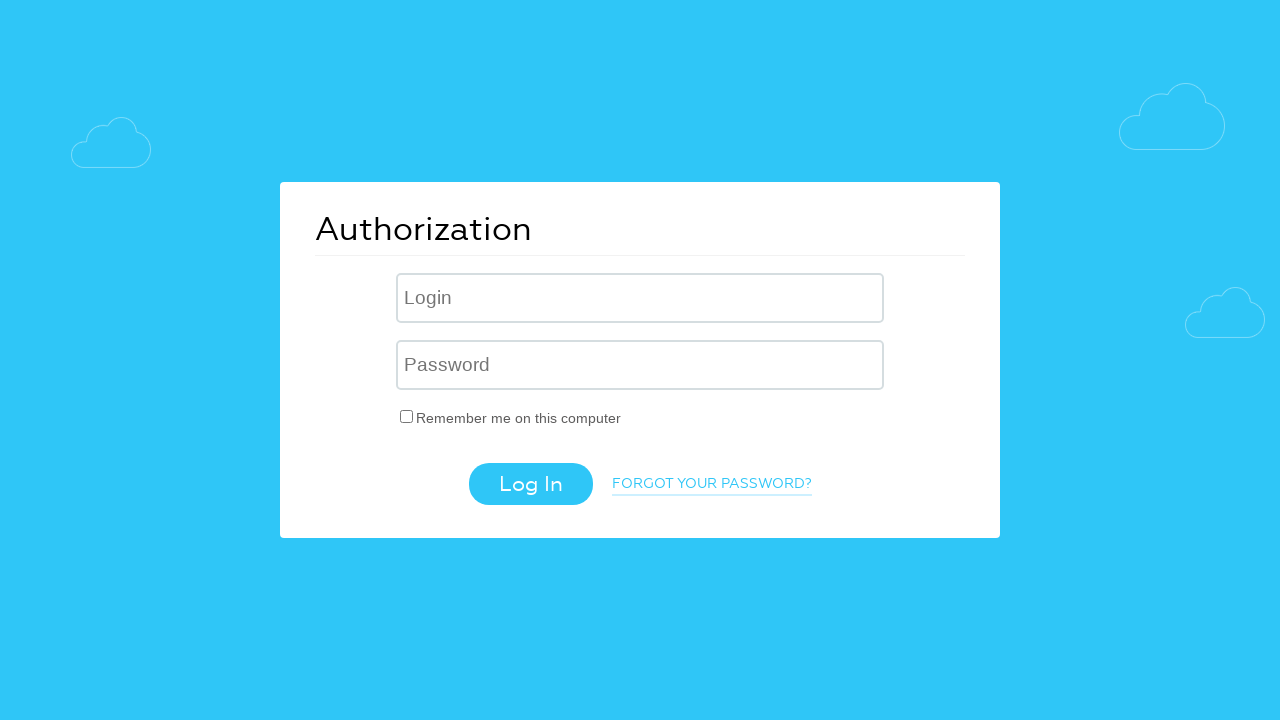

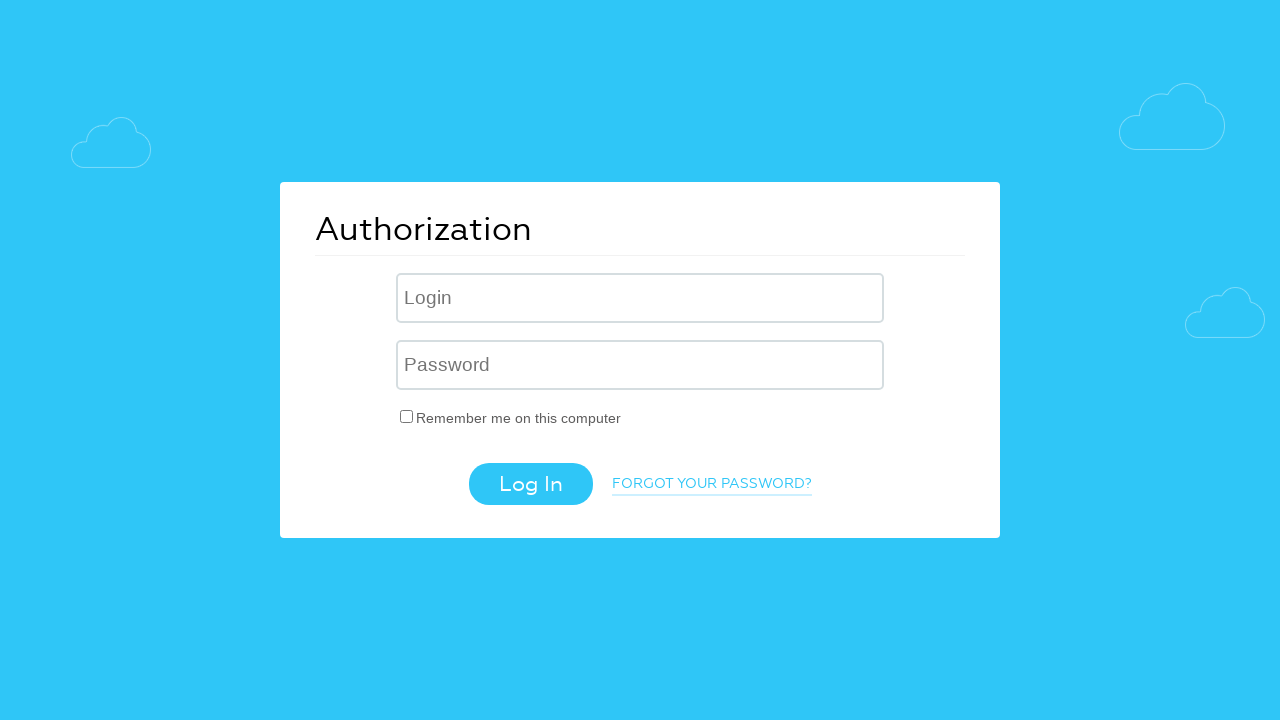